Tests e-commerce checkout flow by searching for products, adding a specific item to cart, and proceeding to checkout

Starting URL: https://rahulshettyacademy.com/seleniumPractise/#/

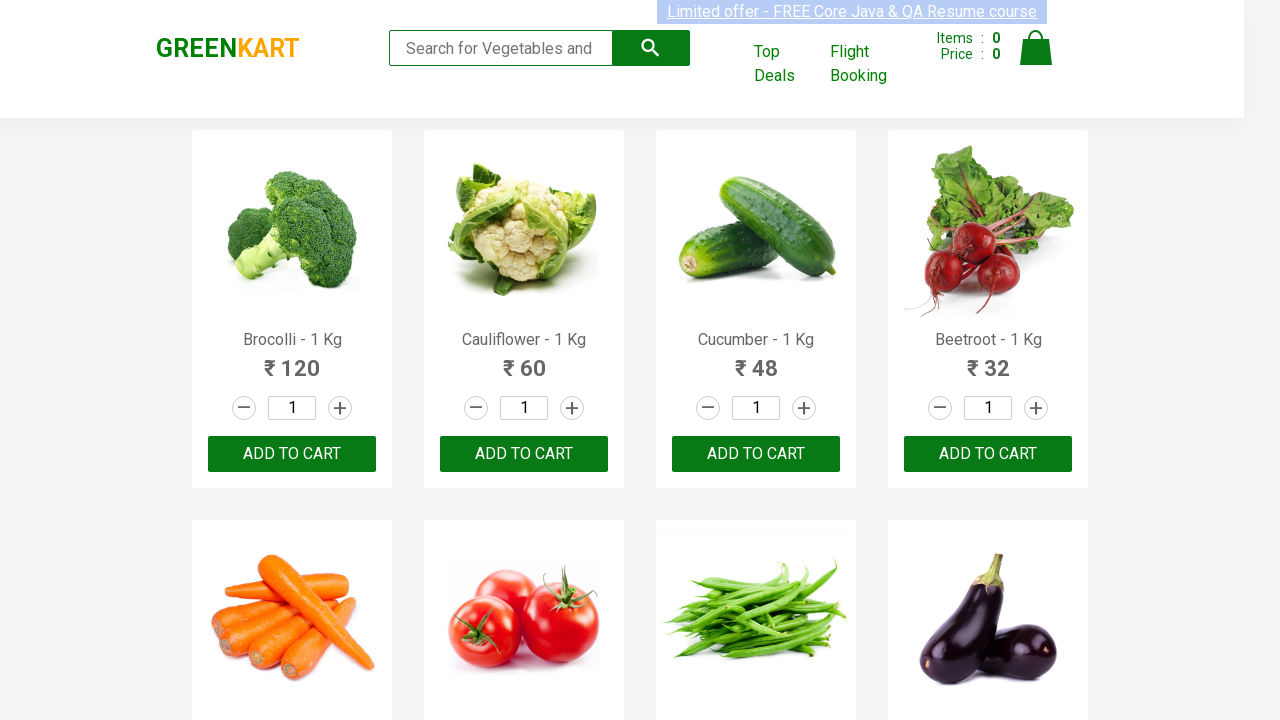

Filled search field with 'ca' to search for products on .search-keyword
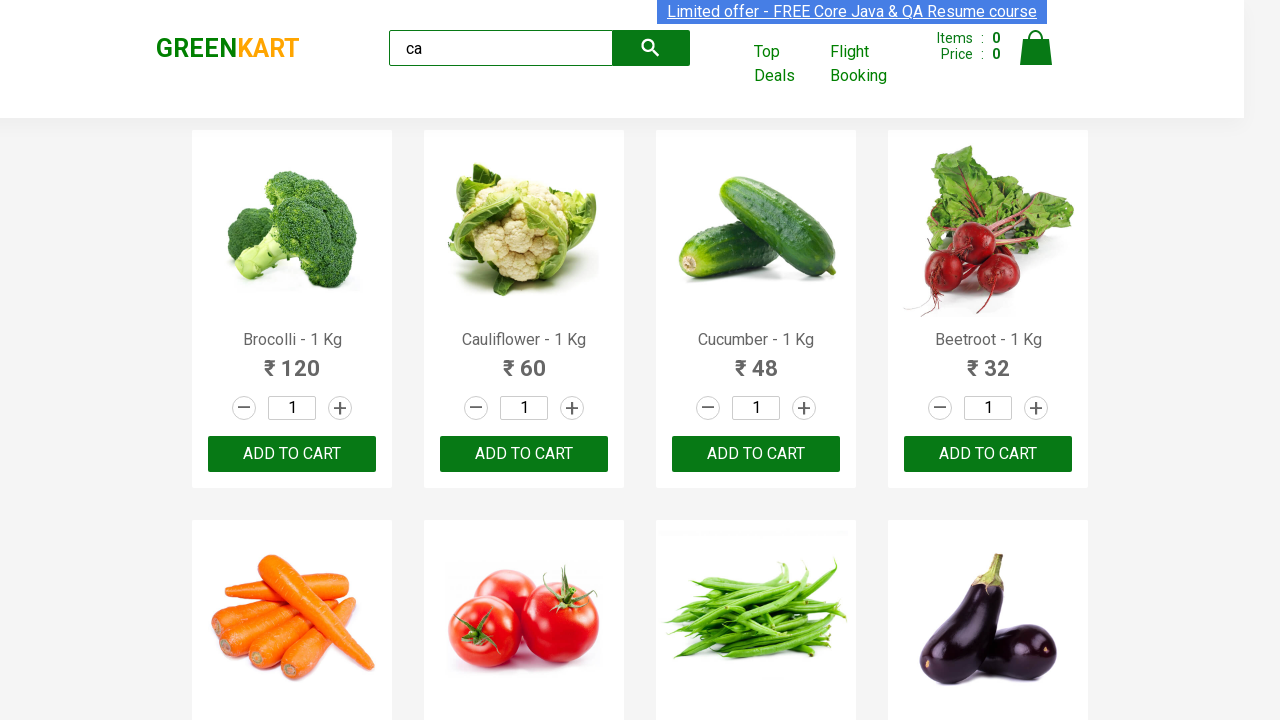

Waited 2 seconds for products to load
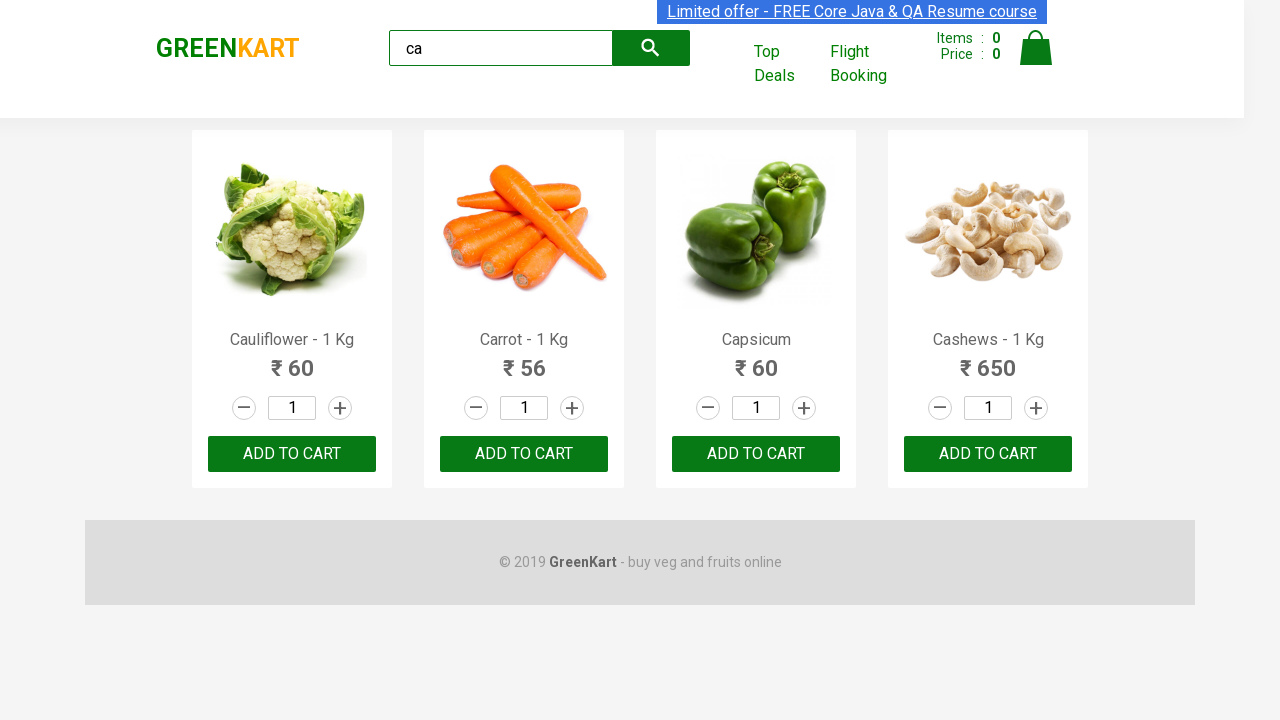

Located all product elements on the page
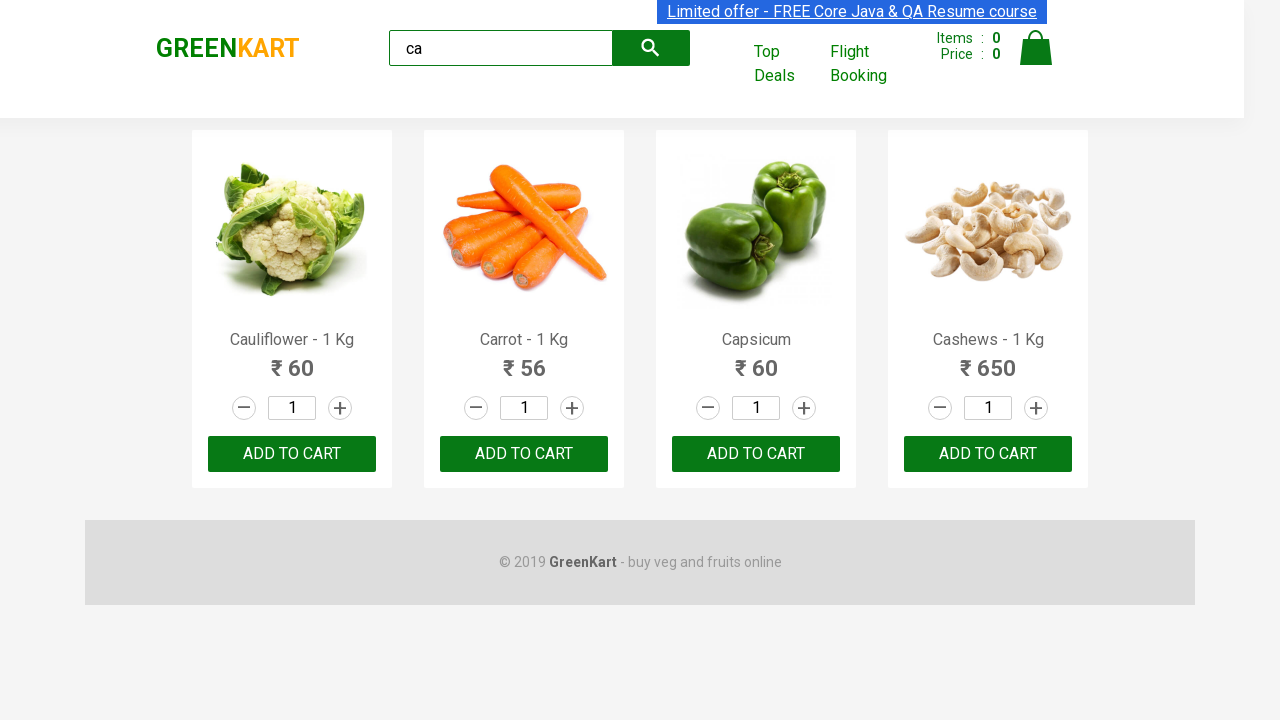

Retrieved product name: Cauliflower - 1 Kg
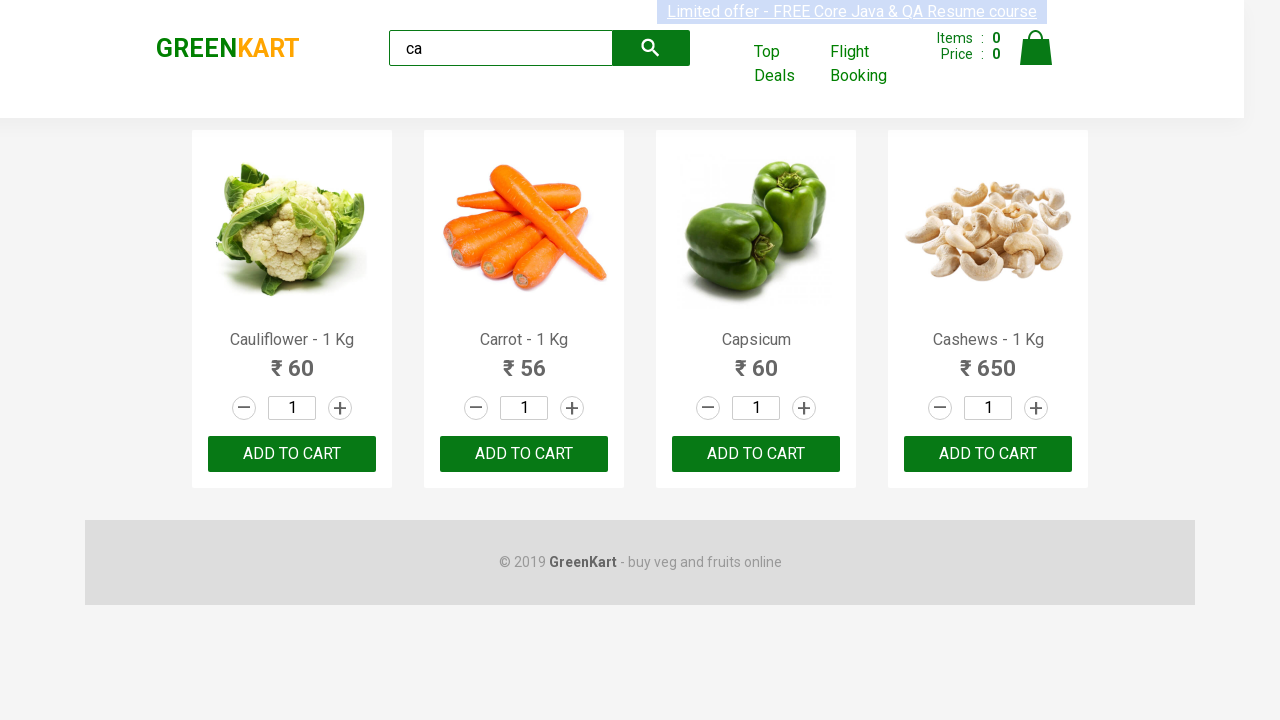

Retrieved product name: Carrot - 1 Kg
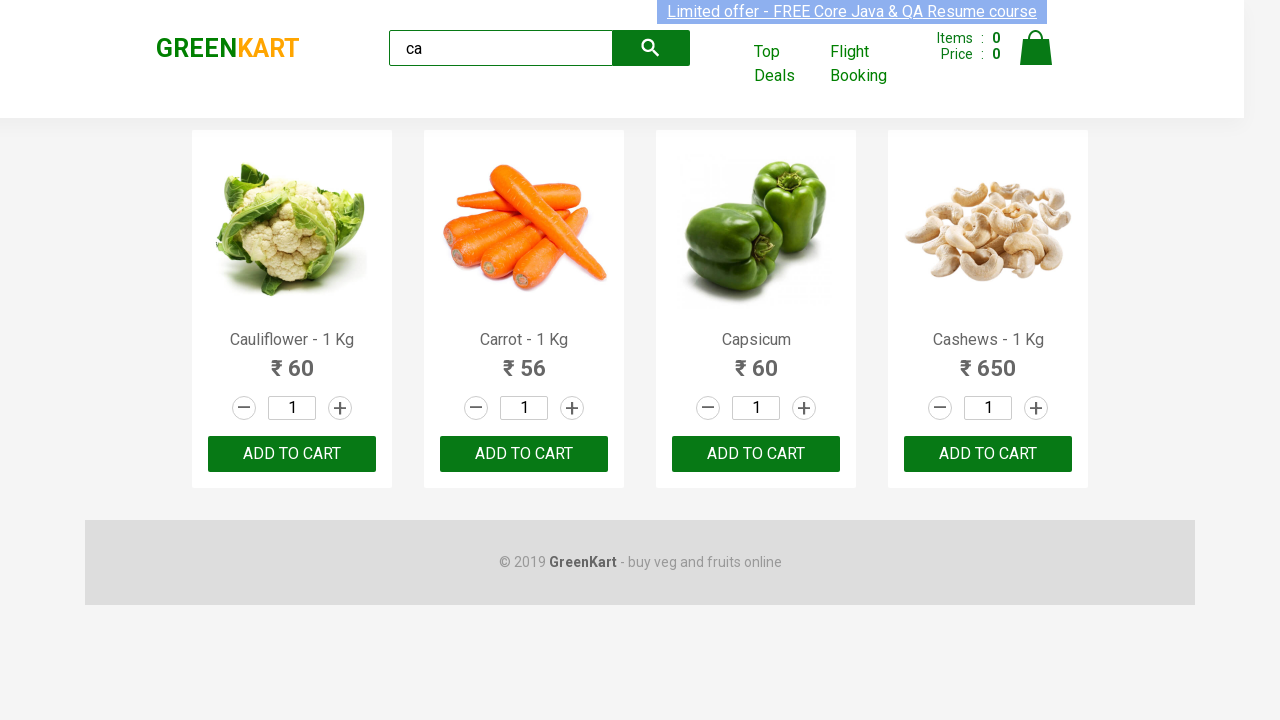

Retrieved product name: Capsicum
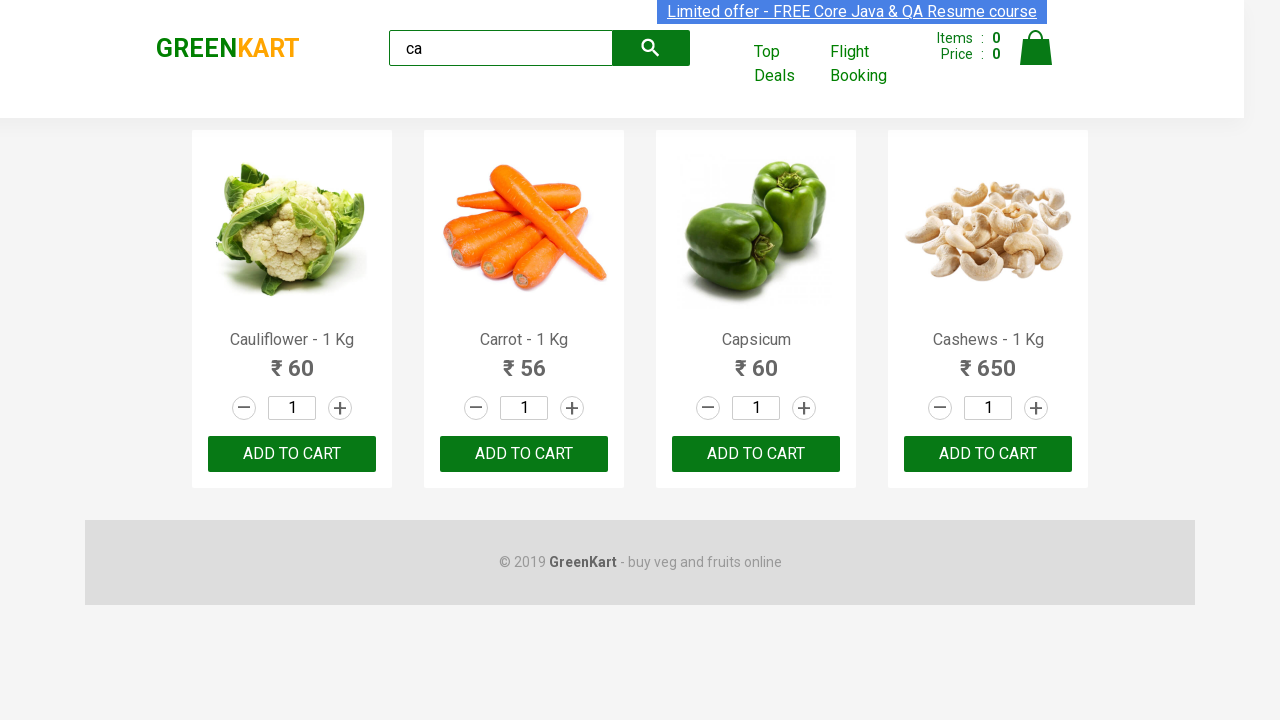

Retrieved product name: Cashews - 1 Kg
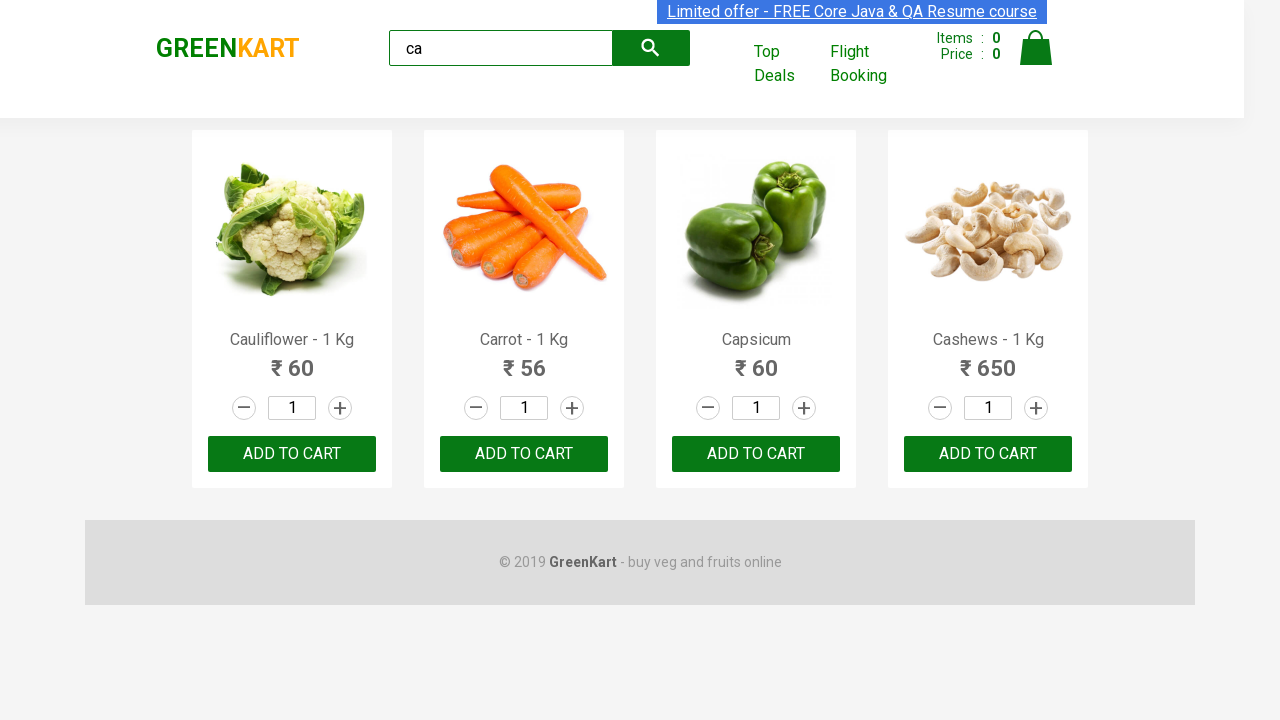

Clicked 'Add to cart' button for Cashews product at (988, 454) on .products .product >> nth=3 >> button
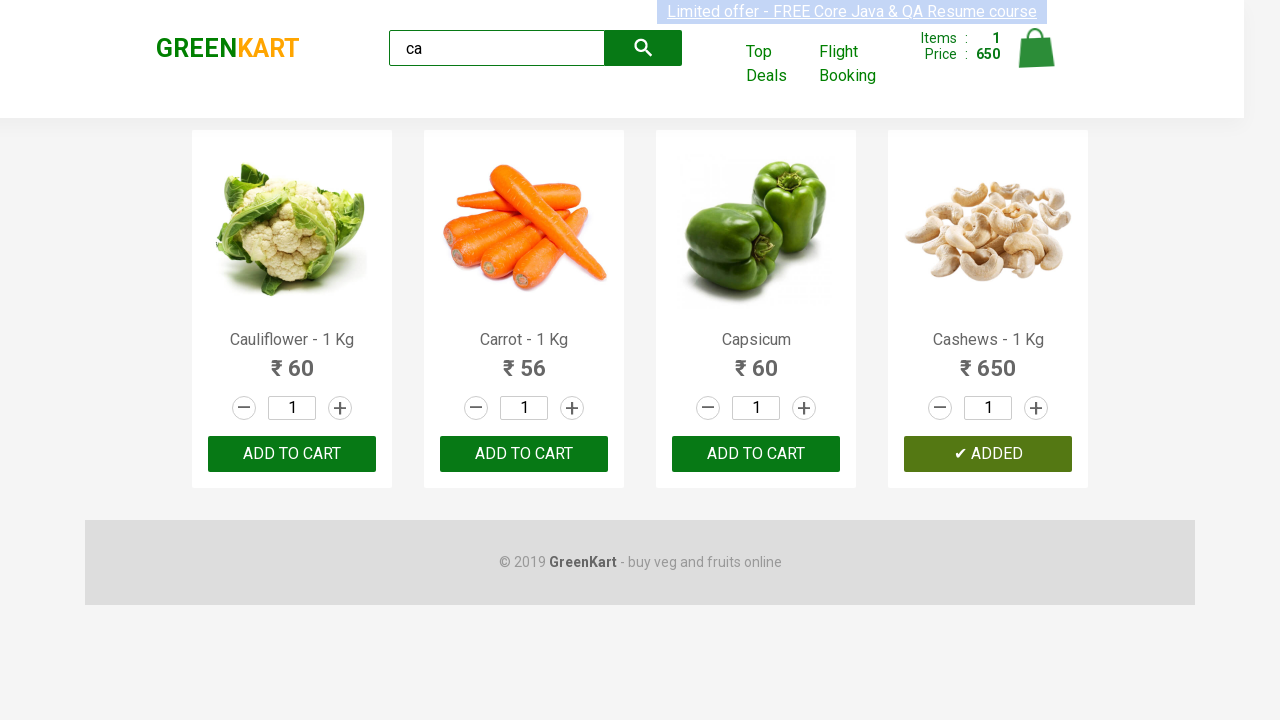

Clicked cart icon to open cart at (1036, 48) on .cart-icon > img
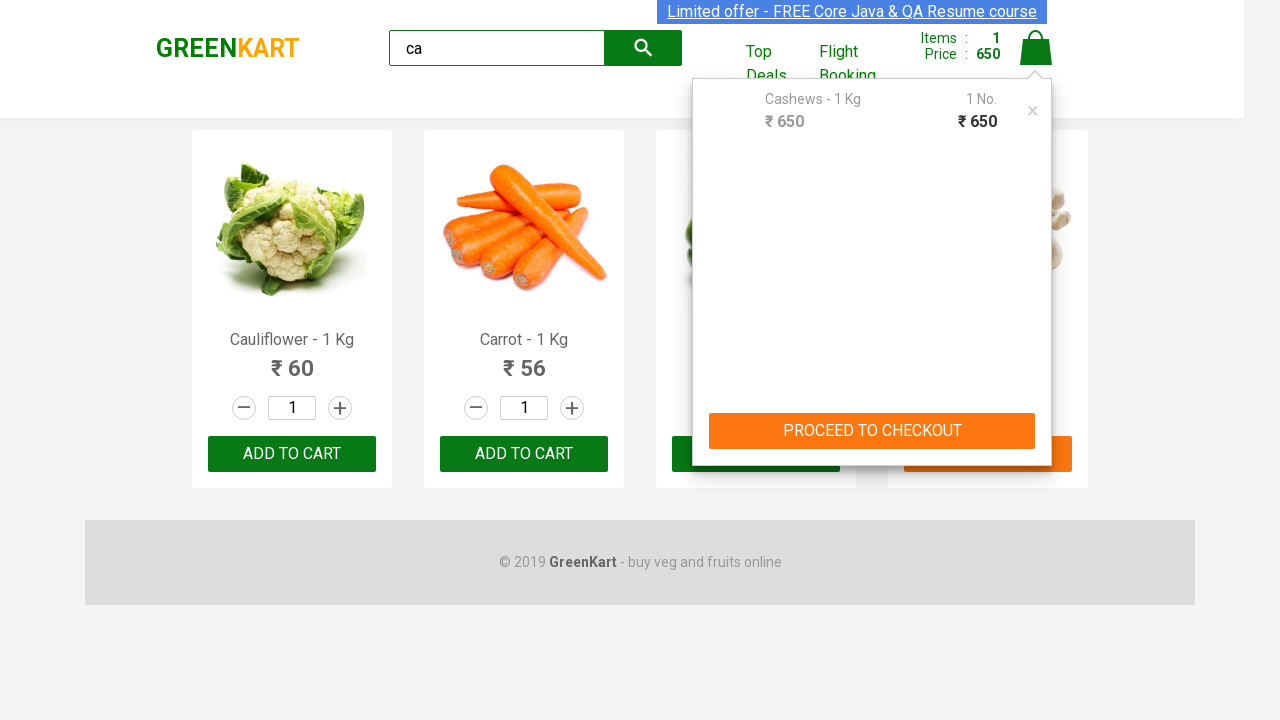

Clicked 'PROCEED TO CHECKOUT' button to proceed with checkout at (872, 431) on .cart-preview > .action-block > button
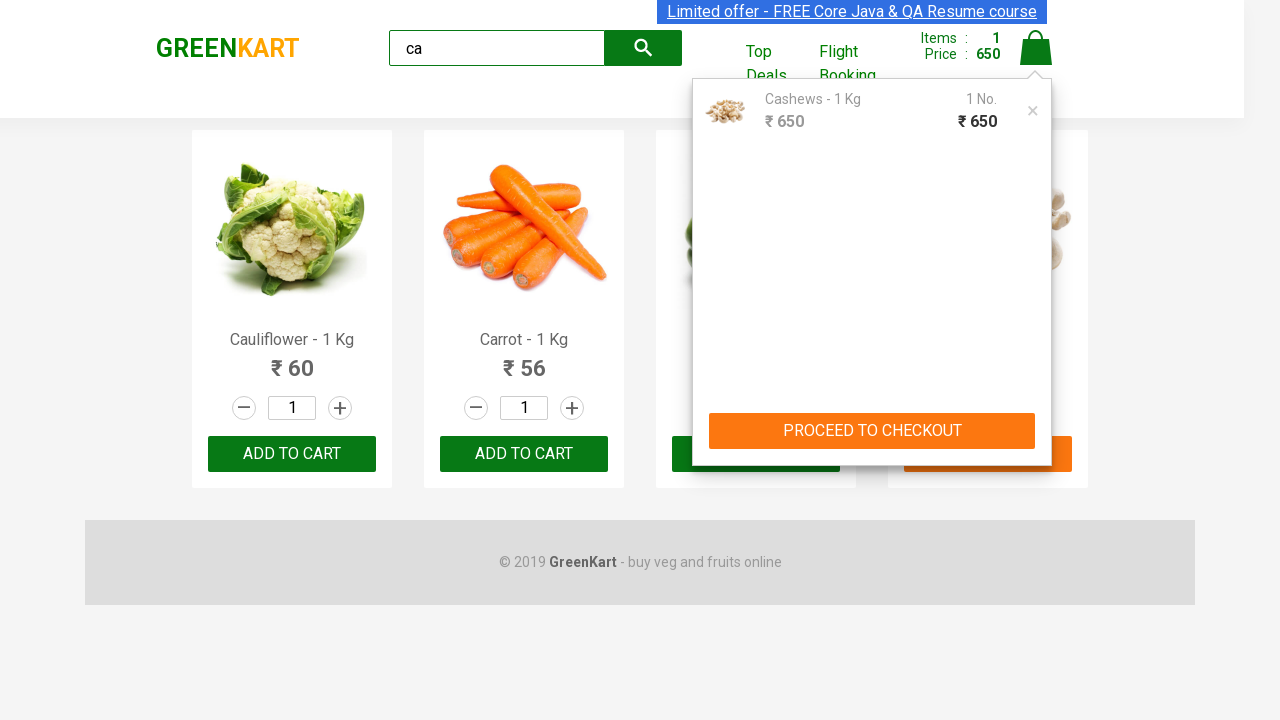

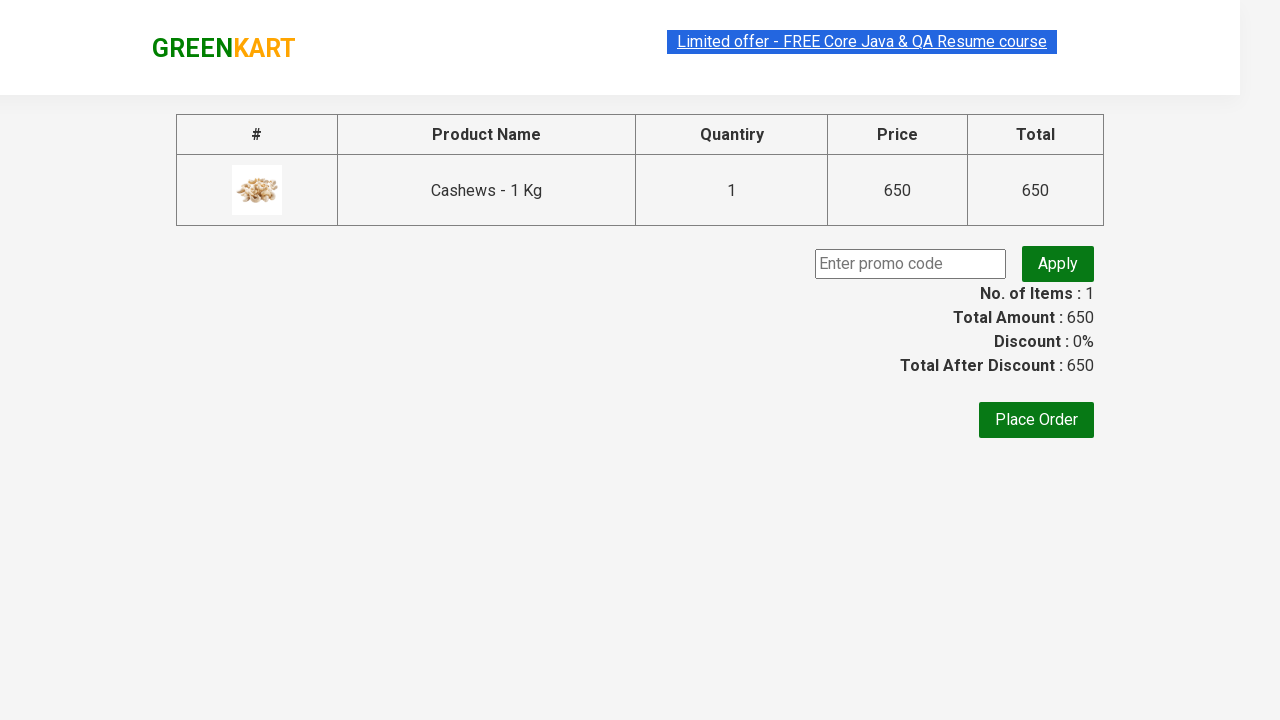